Tests shopping cart functionality by navigating to shop, adding items (2 stuffed cows and 1 bunny) to cart, and viewing the cart with items.

Starting URL: http://jupiter.cloud.planittesting.com

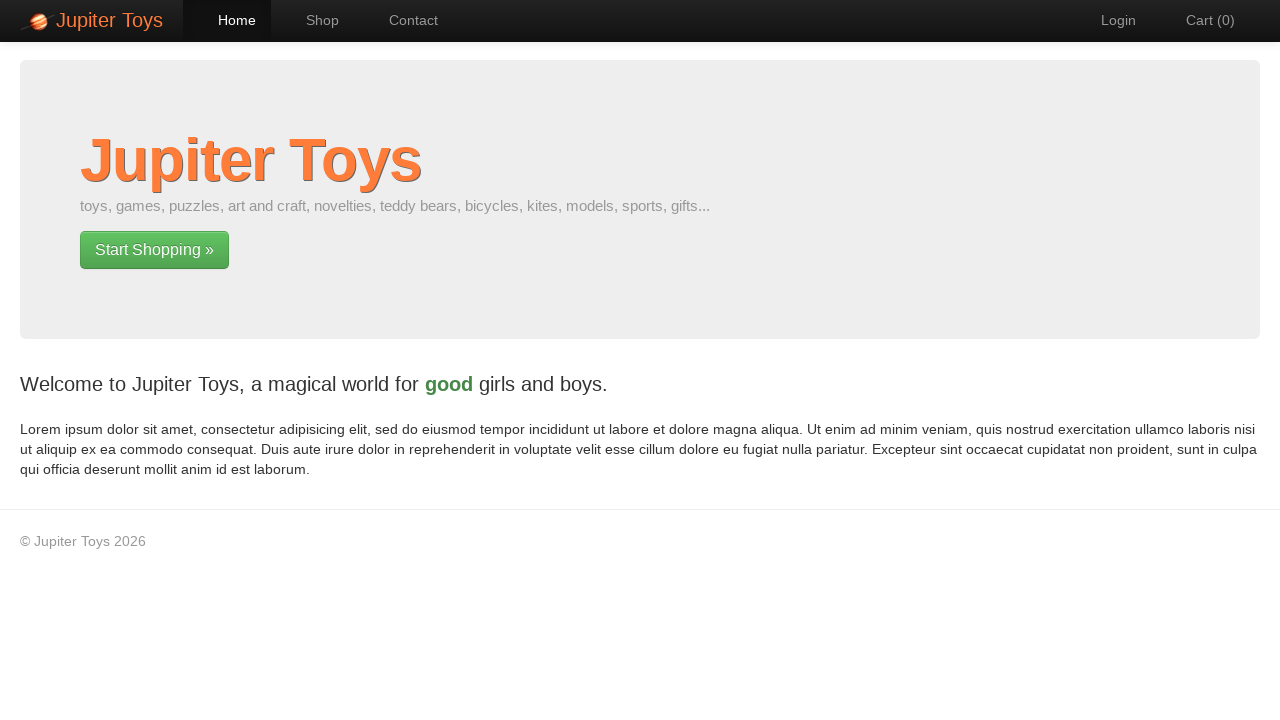

Clicked Shop navigation link at (312, 20) on #nav-shop
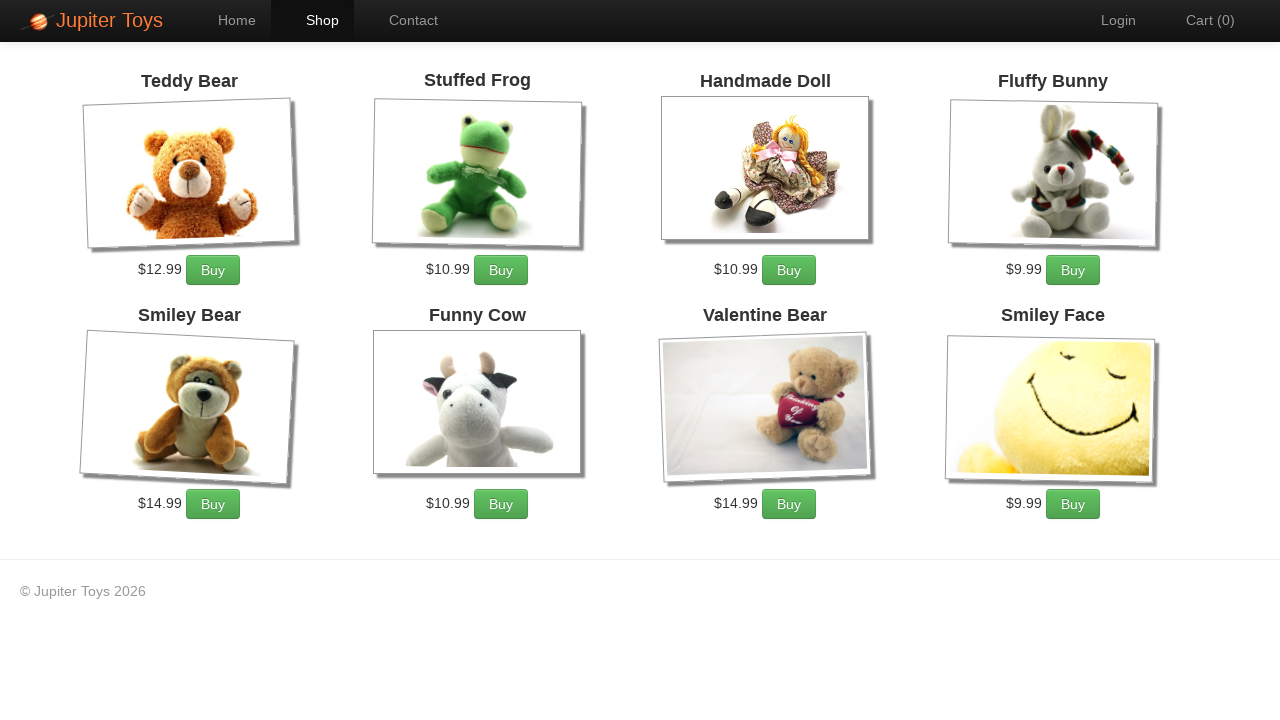

Products loaded on shop page
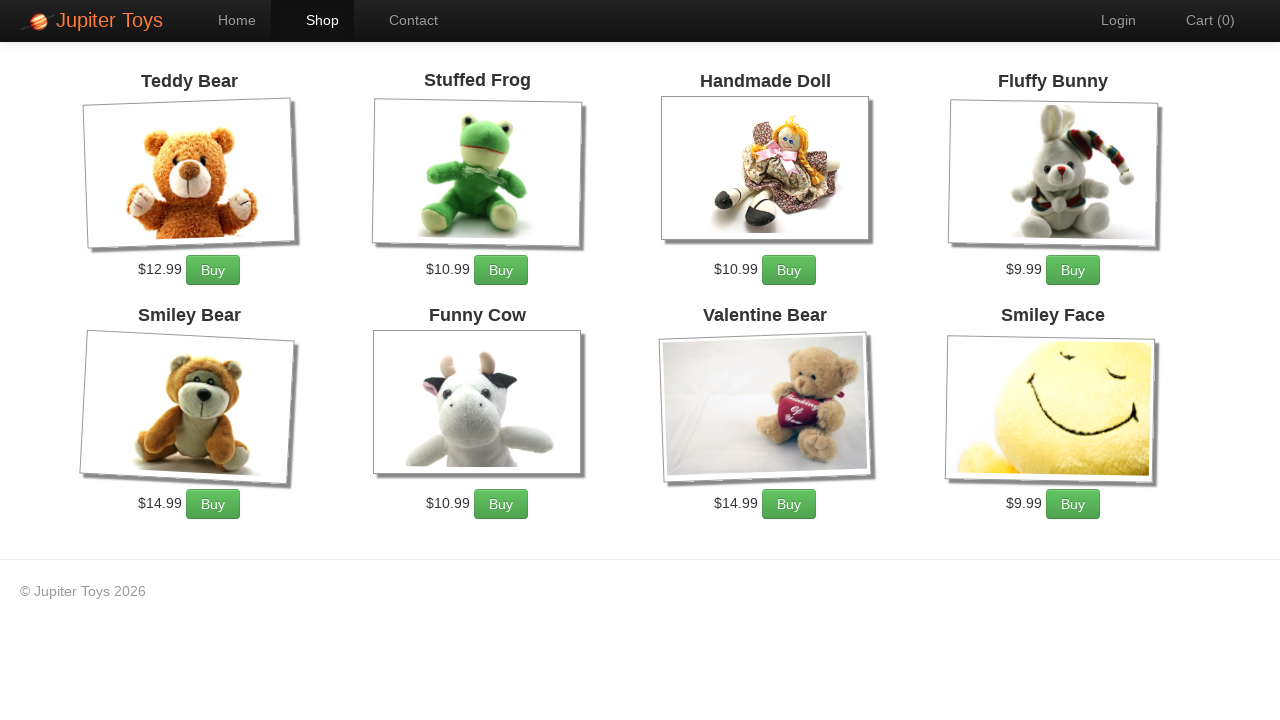

Located Stuffed Cow button
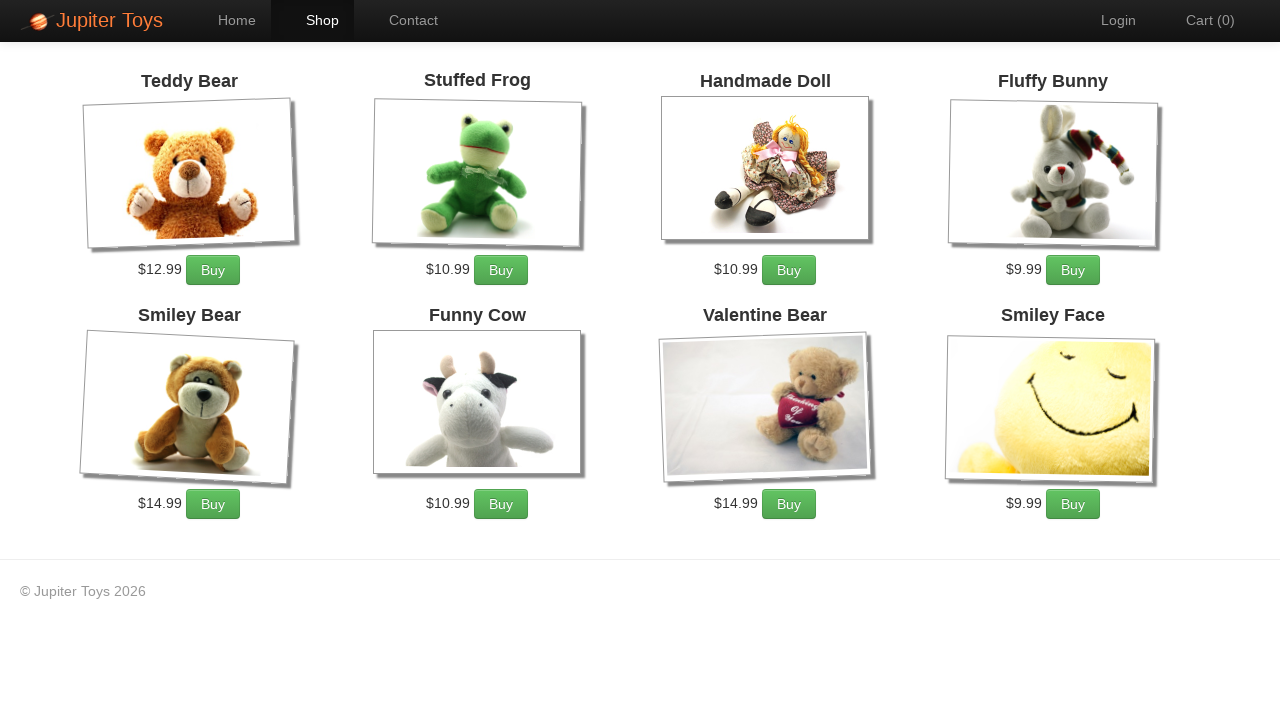

Added first Stuffed Cow to cart at (501, 504) on xpath=//li[6]//a[@class='btn btn-success']
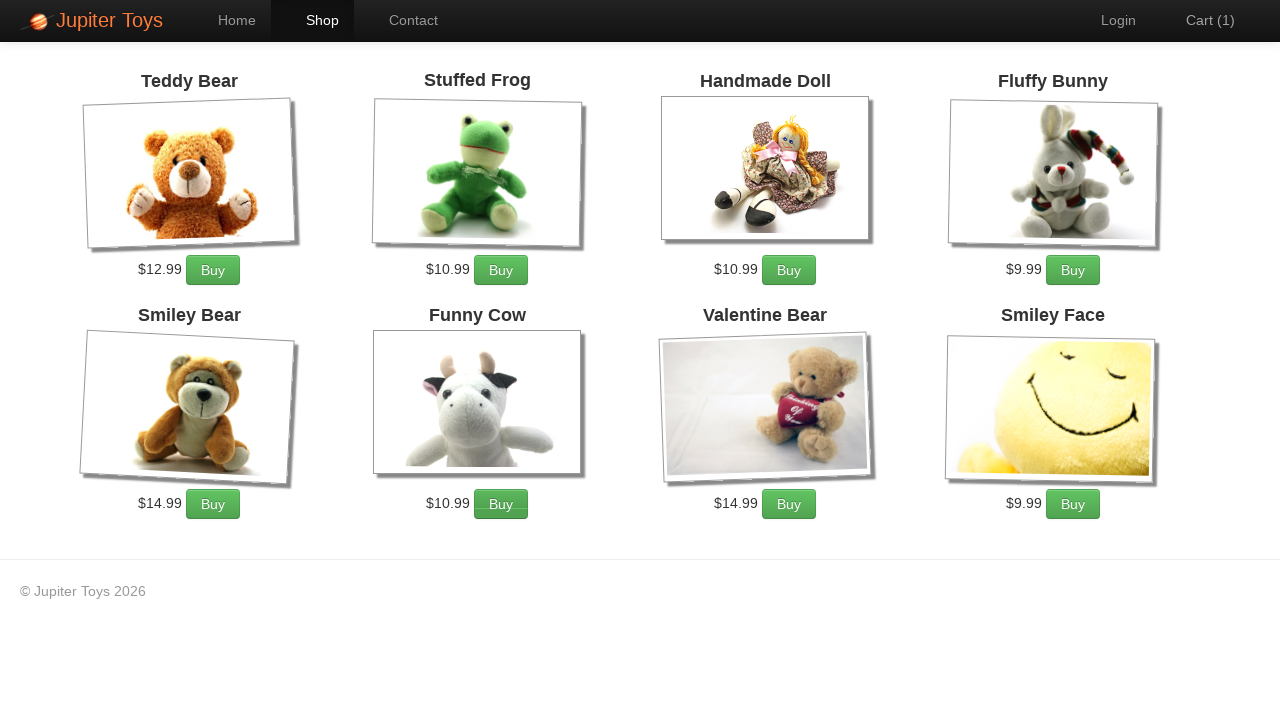

Added second Stuffed Cow to cart at (501, 504) on xpath=//li[6]//a[@class='btn btn-success']
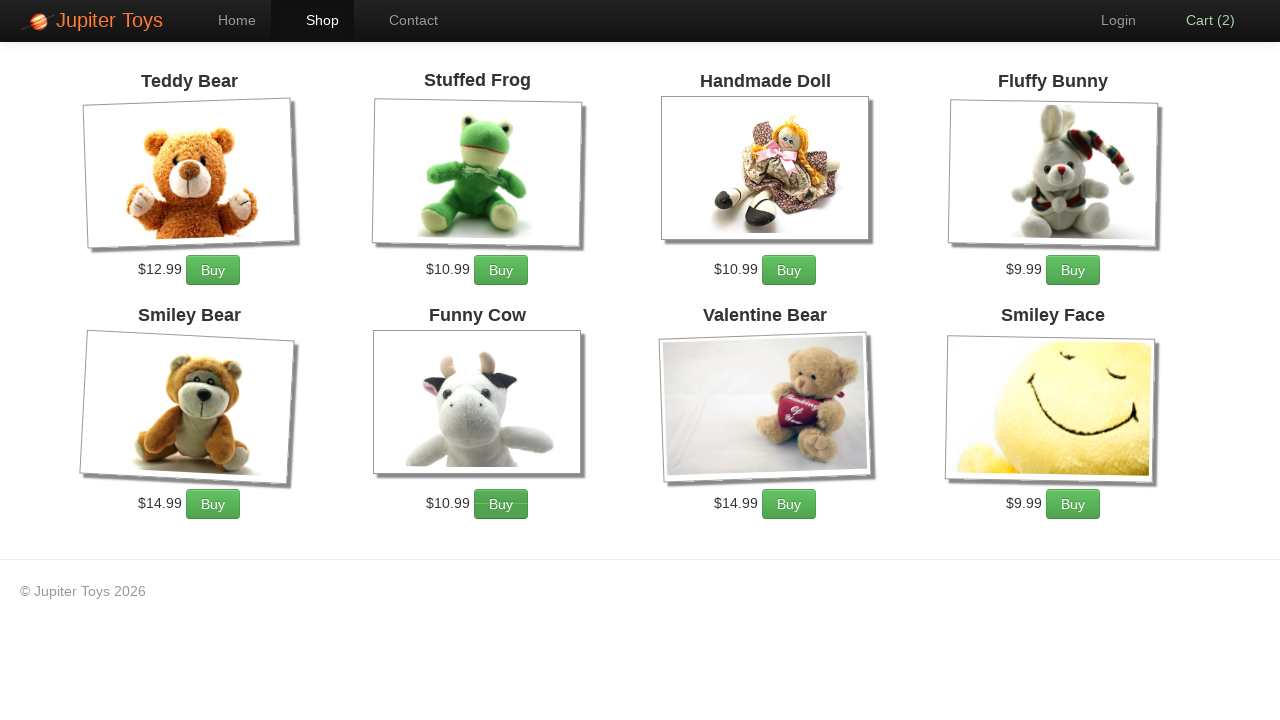

Located Fluffy Bunny button
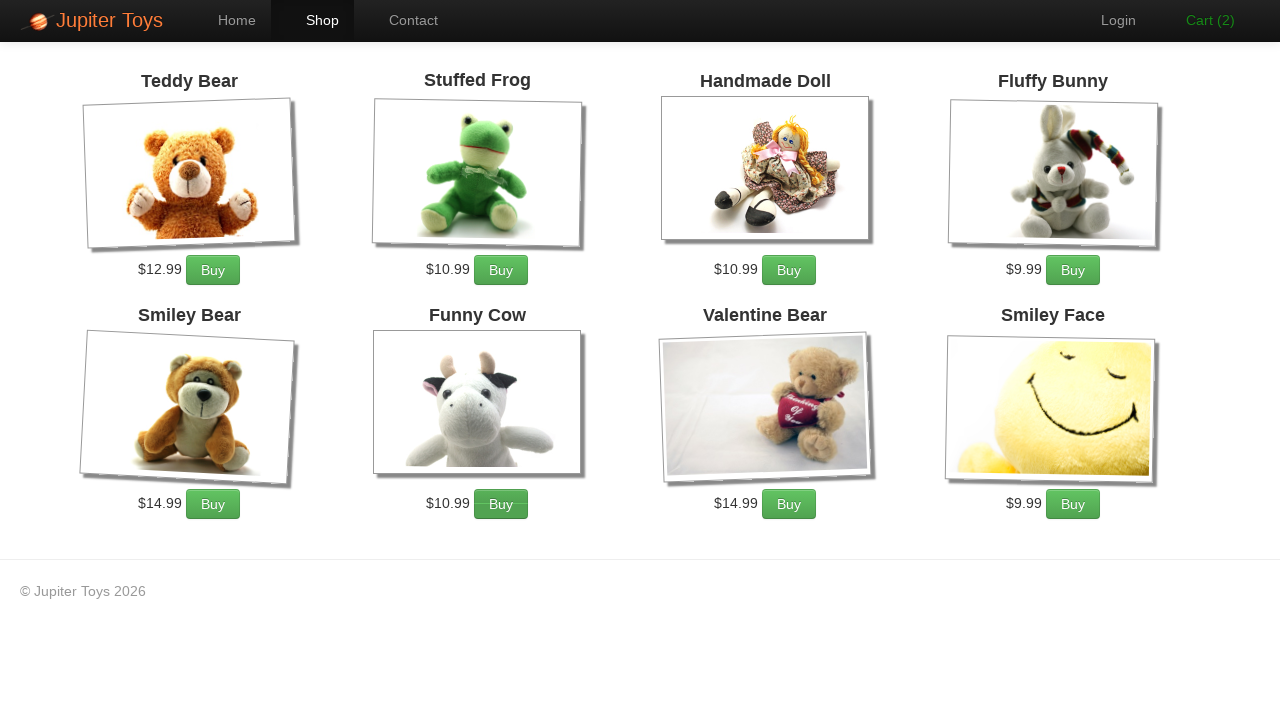

Added Fluffy Bunny to cart at (1073, 270) on xpath=//li[4]//a[@class='btn btn-success']
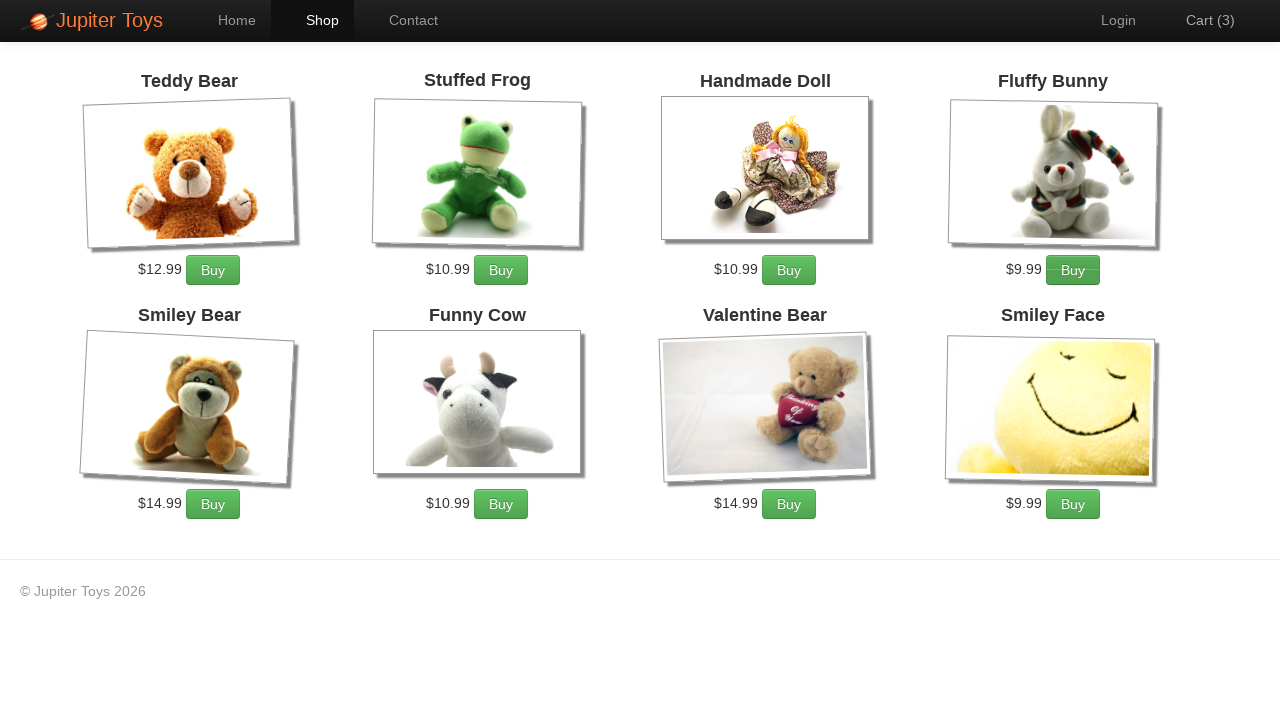

Clicked Cart navigation link at (1200, 20) on #nav-cart
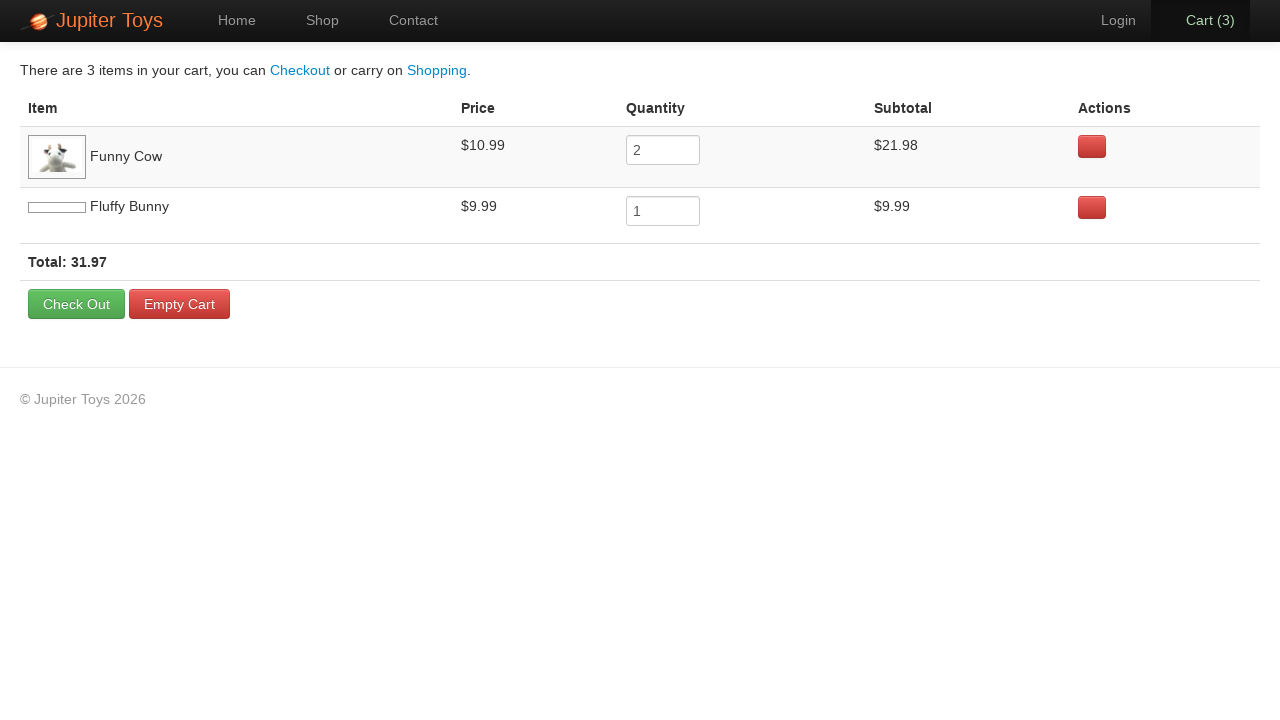

Cart page loaded with items displayed
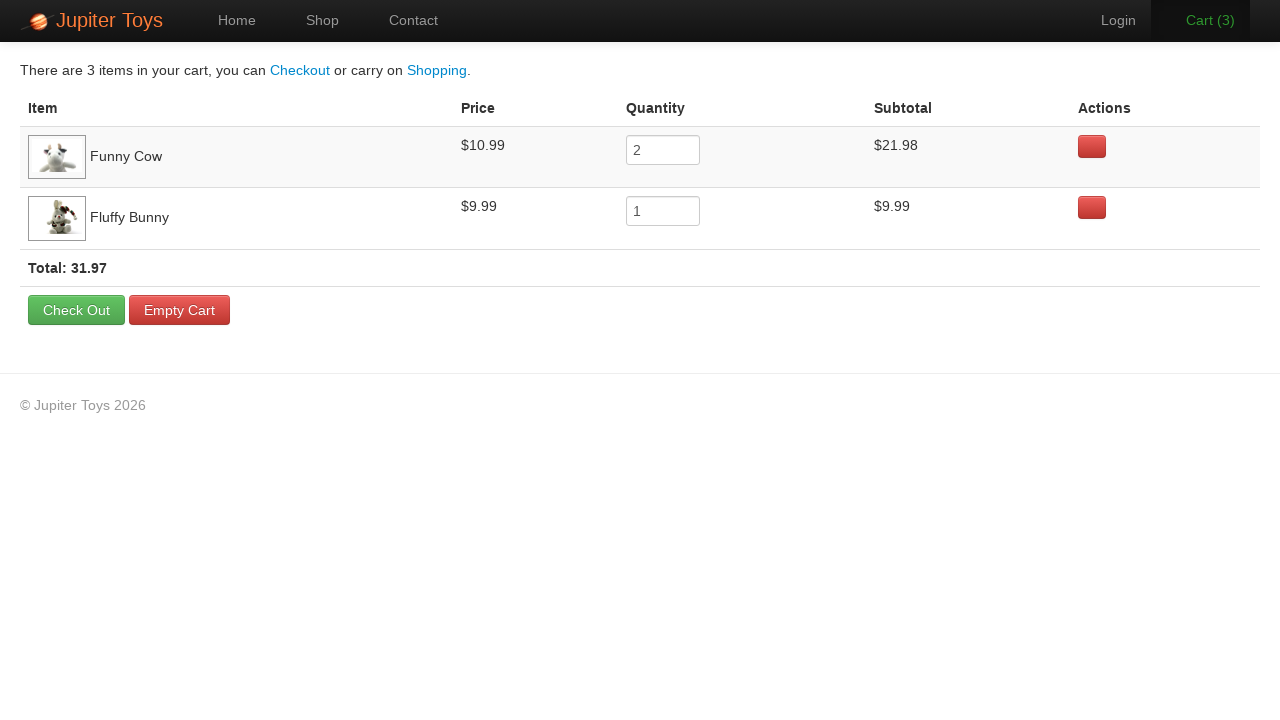

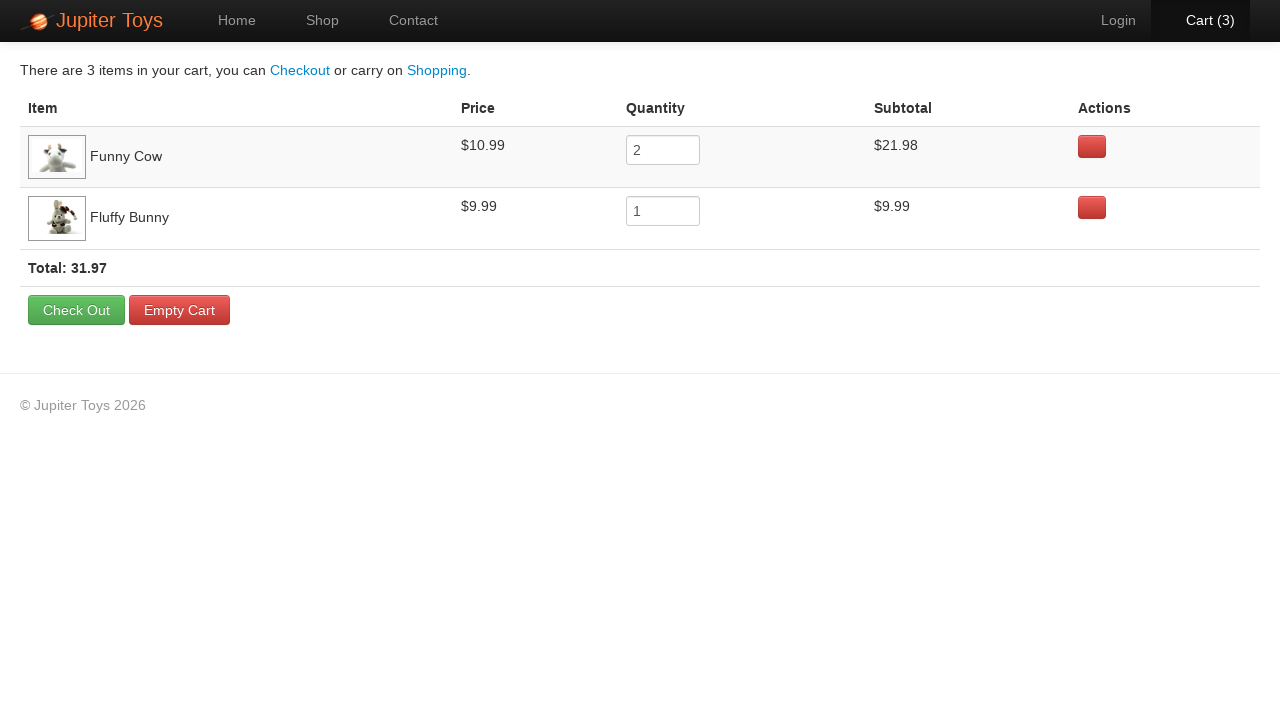